Tests registration form validation when password has no lowercase characters

Starting URL: https://anatoly-karpovich.github.io/demo-login-form/

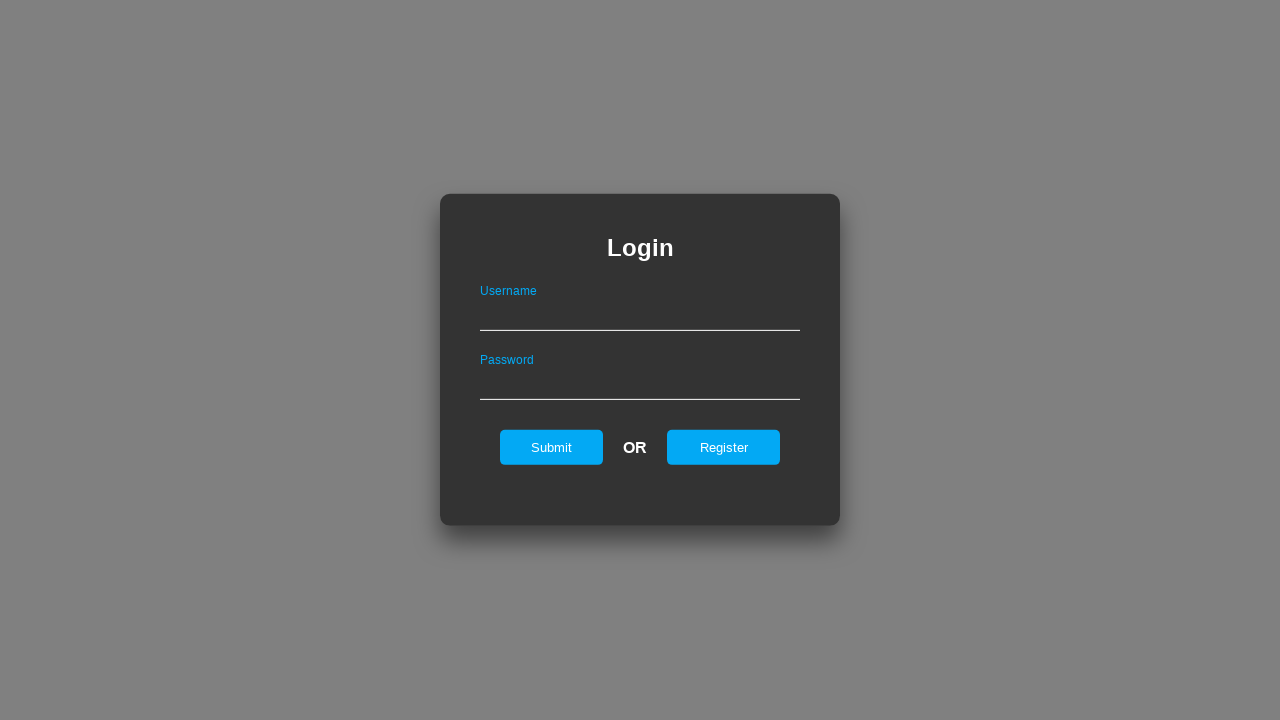

Clicked register link to show registration form at (724, 447) on #registerOnLogin
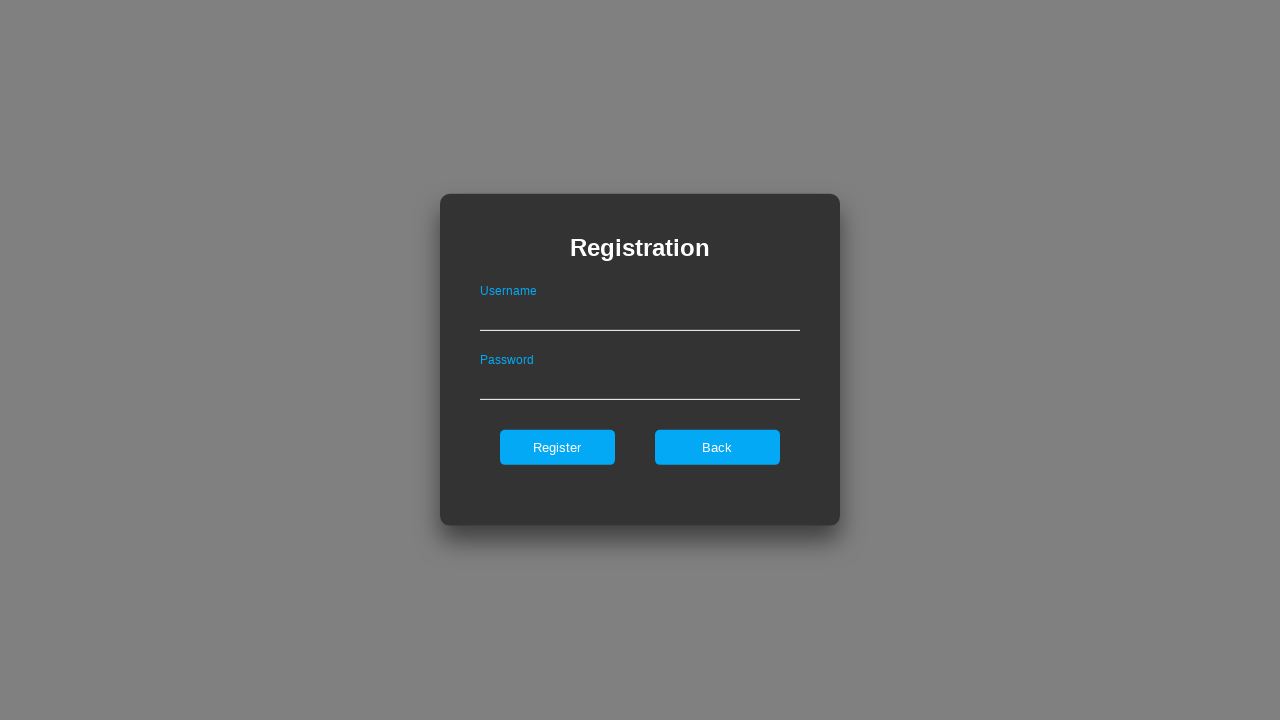

Removed maxlength attribute from username field
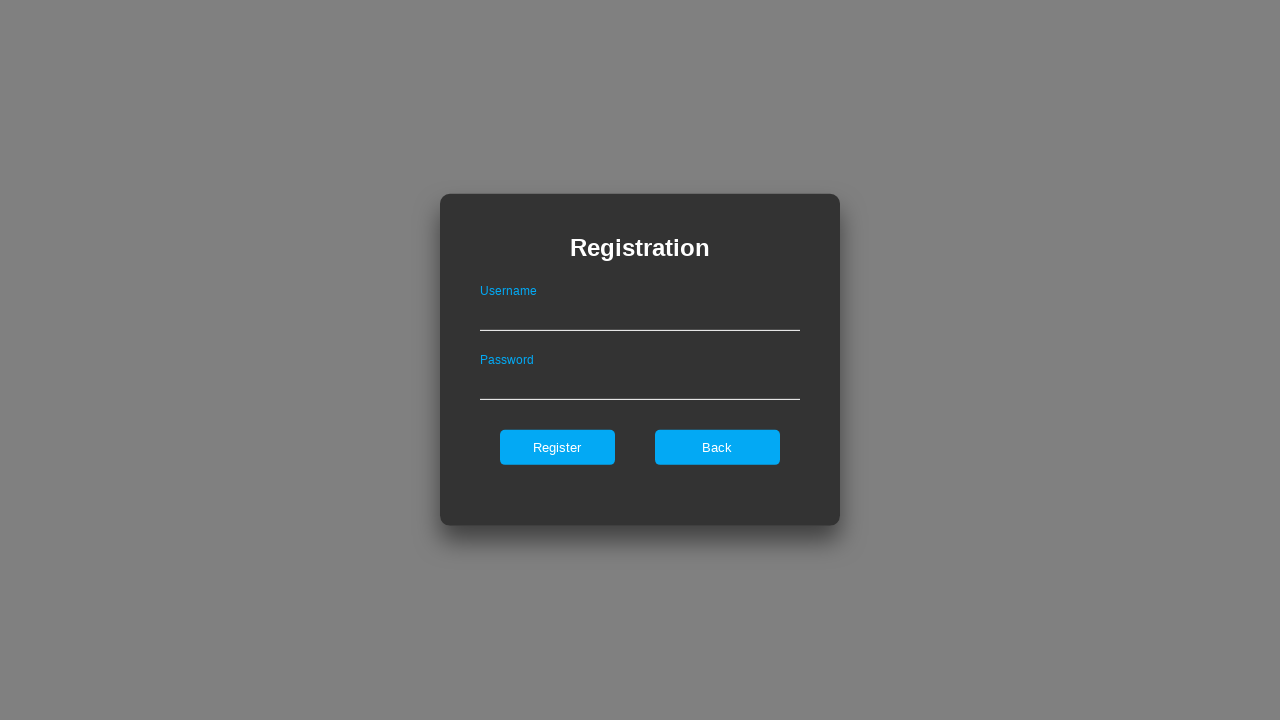

Removed maxlength attribute from password field
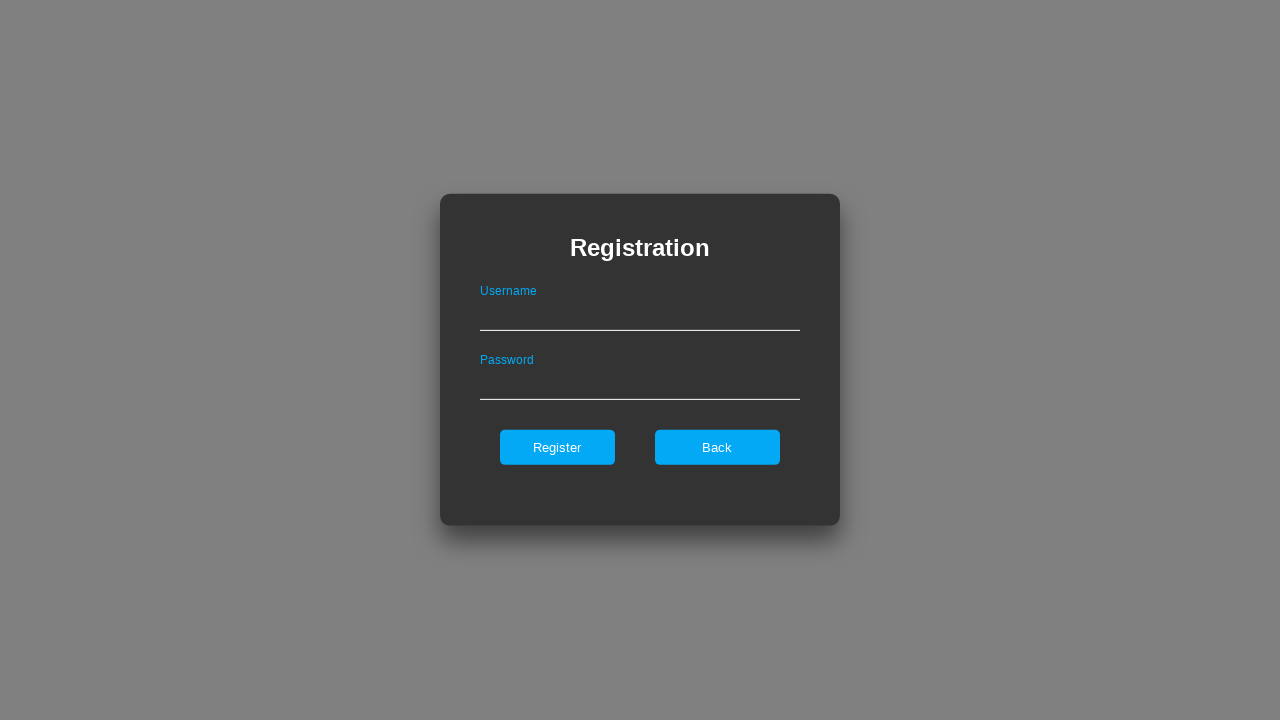

Filled username field with 'Qwertyc' on .registerForm #userNameOnRegister
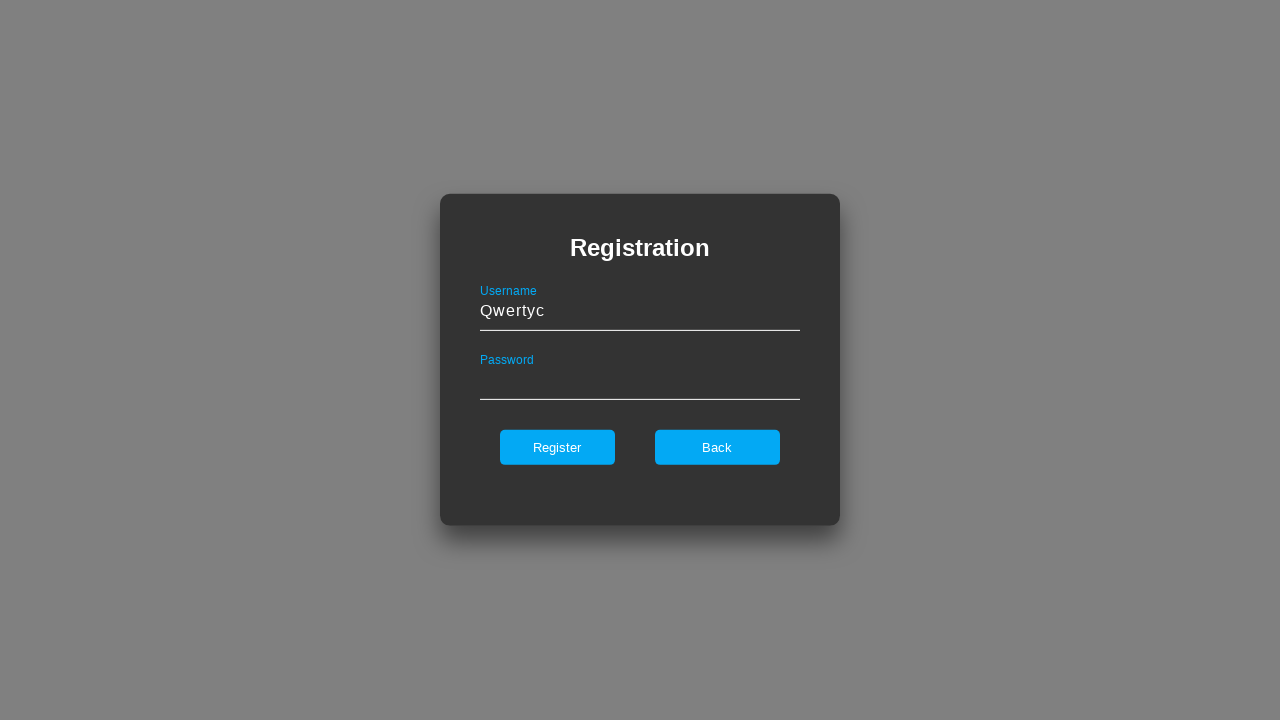

Filled password field with 'QWERTYQWERT123' (no lowercase characters) on .registerForm #passwordOnRegister
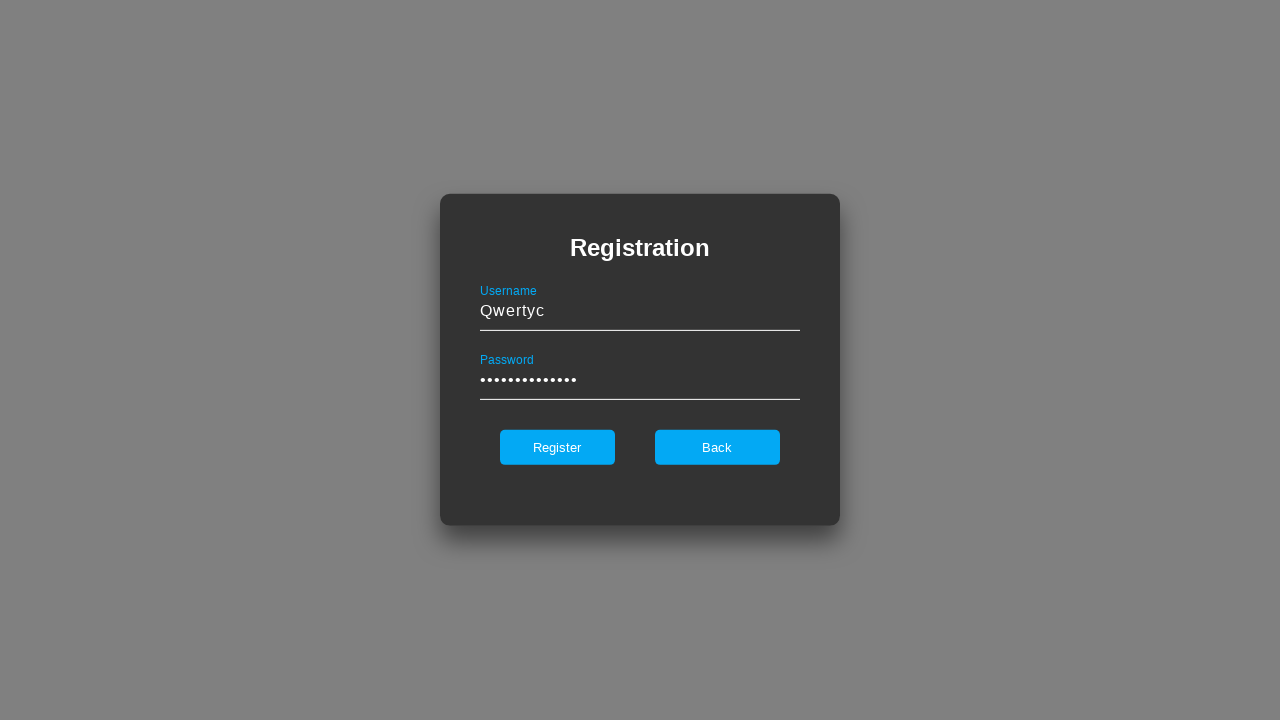

Clicked register button to submit form at (557, 447) on .registerForm #register
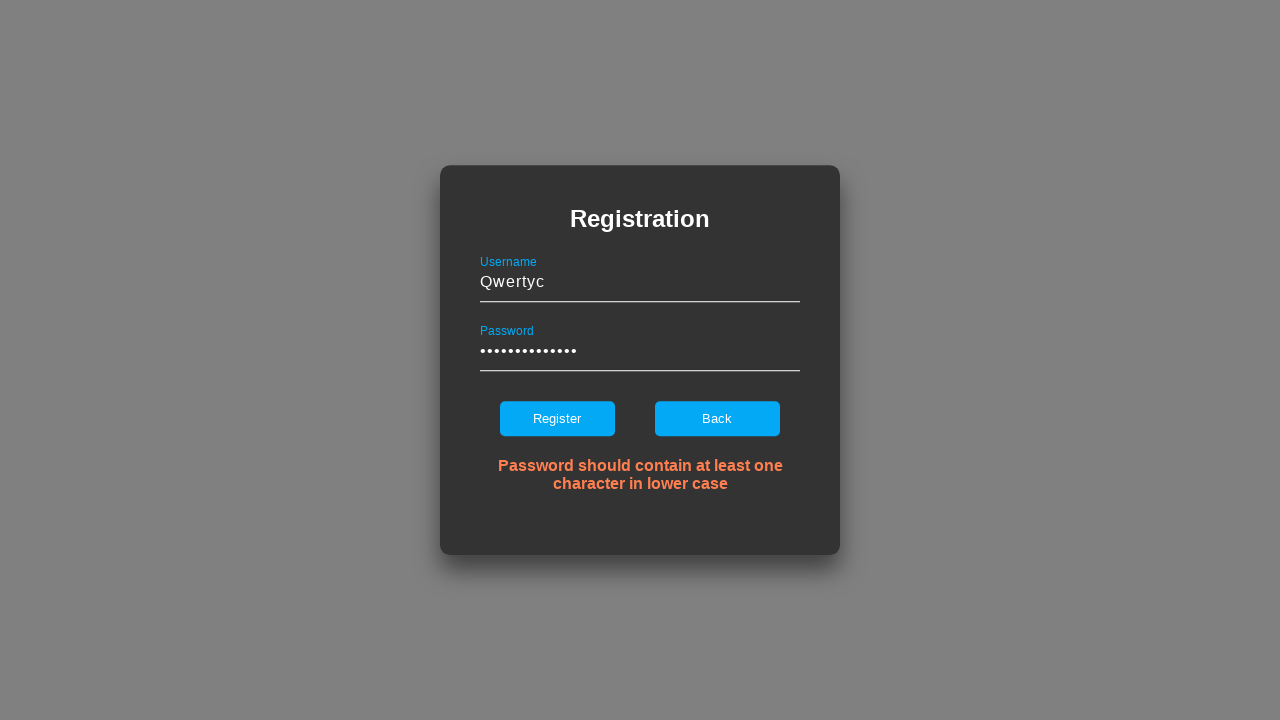

Verified error message: 'Password should contain at least one character in lower case'
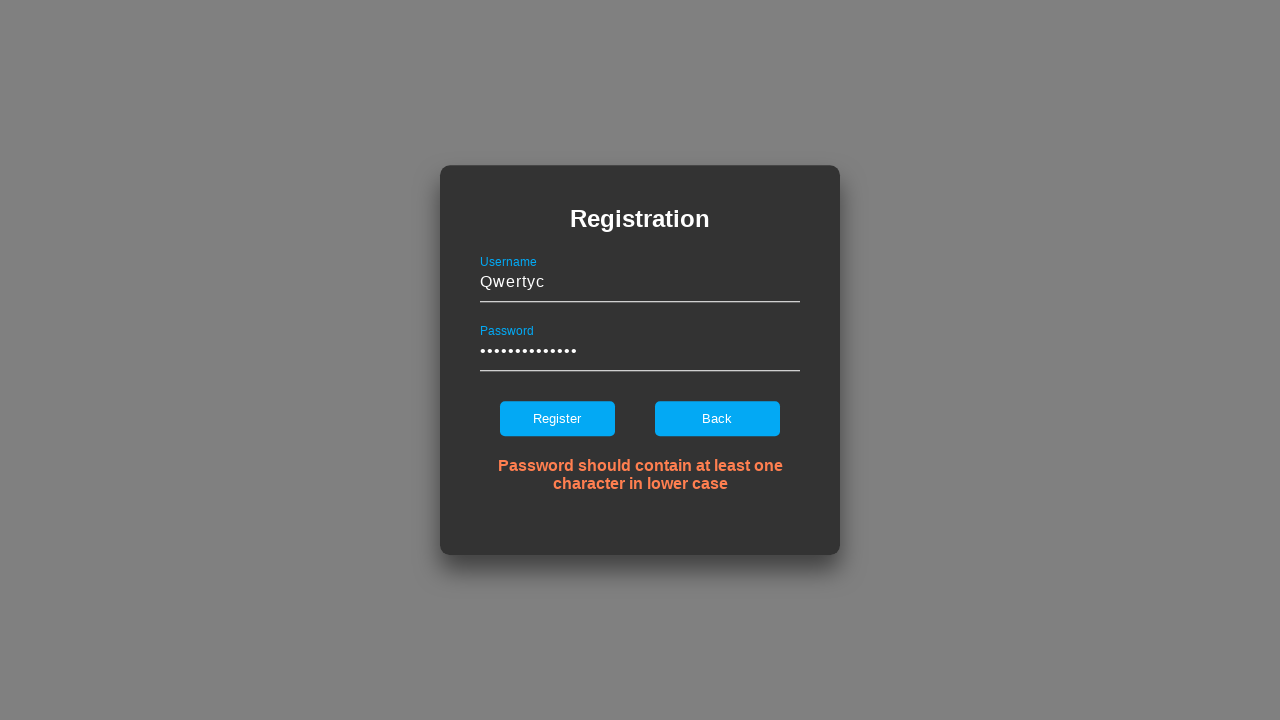

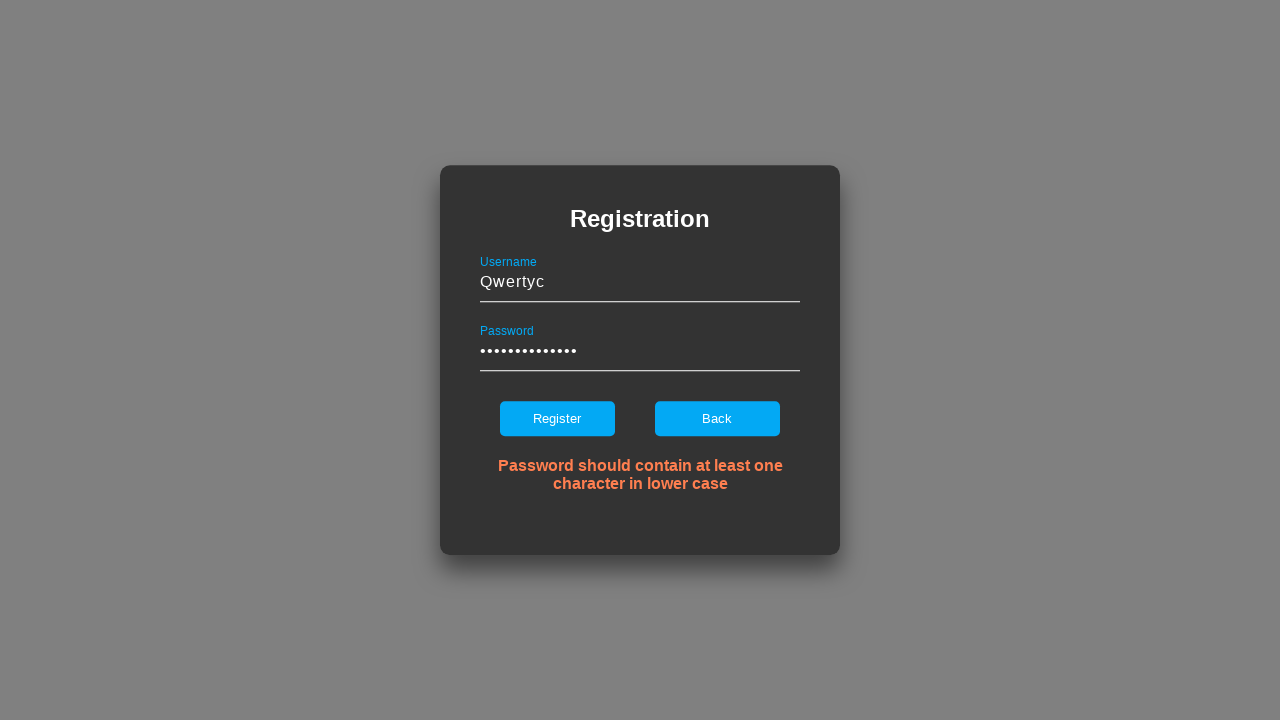